Opens Hepsiburada (Turkish e-commerce site) homepage and waits for the page to load

Starting URL: https://hepsiburada.com

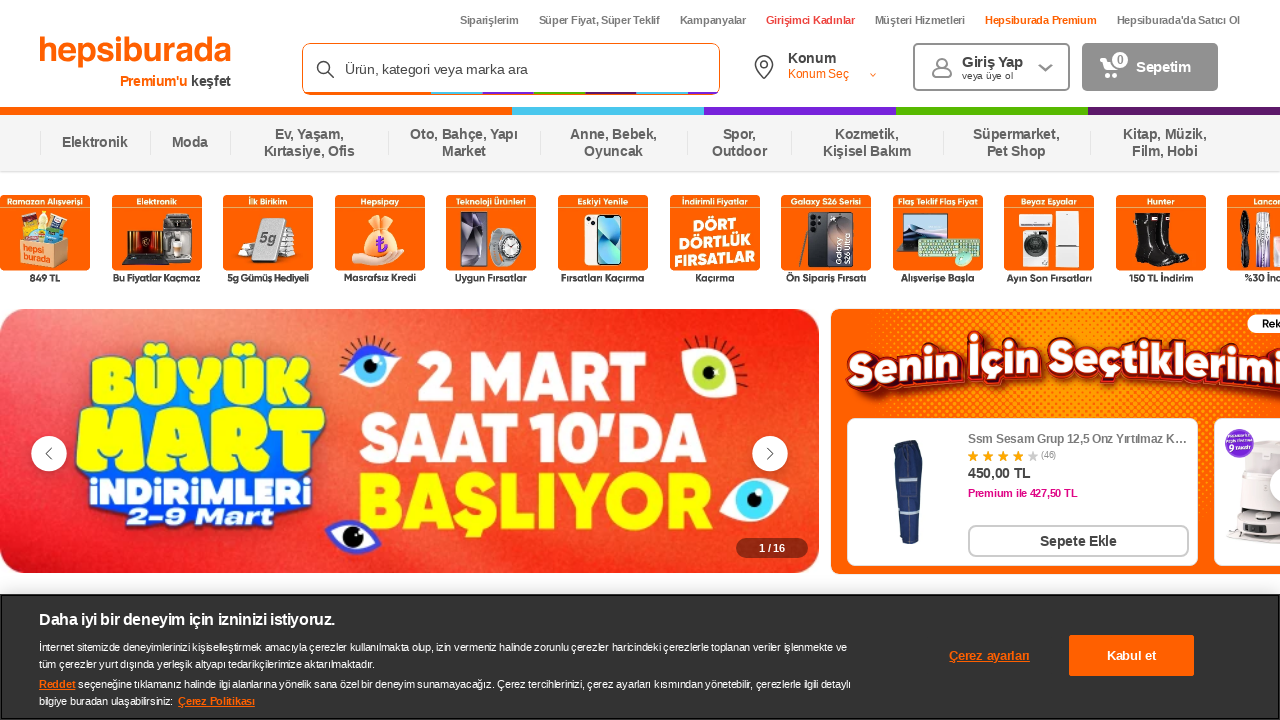

Waited for page to reach domcontentloaded state
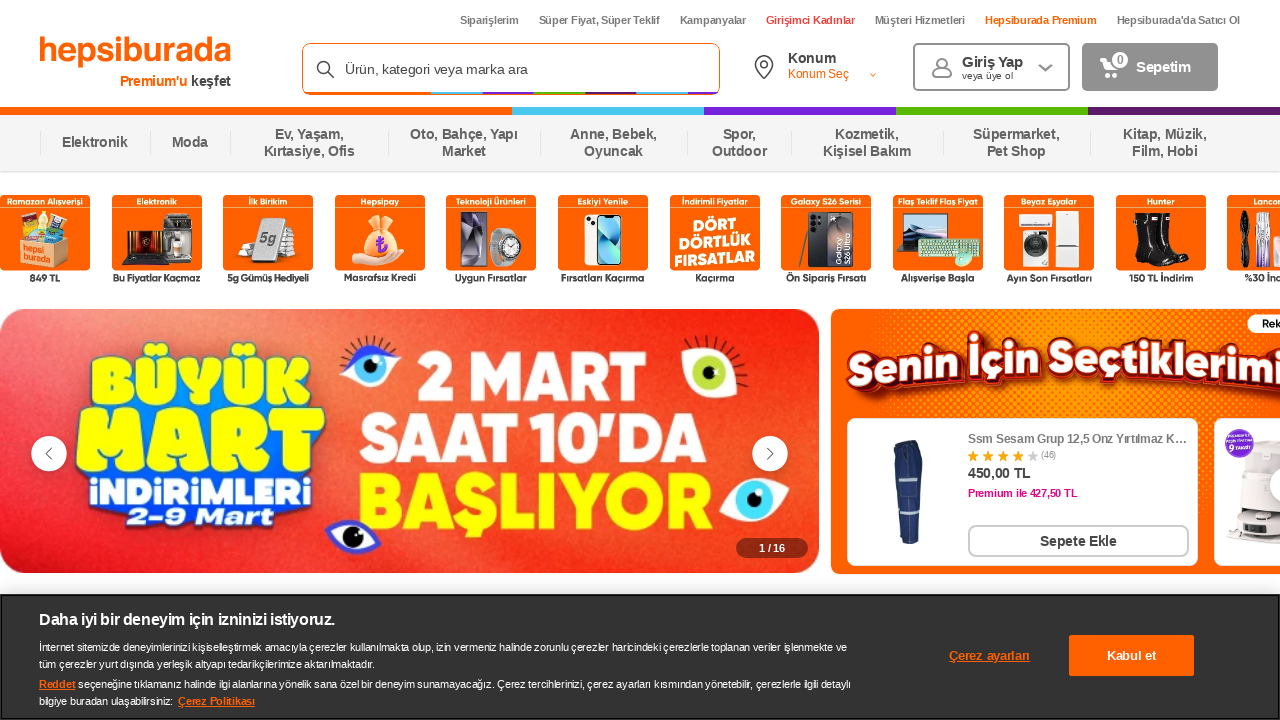

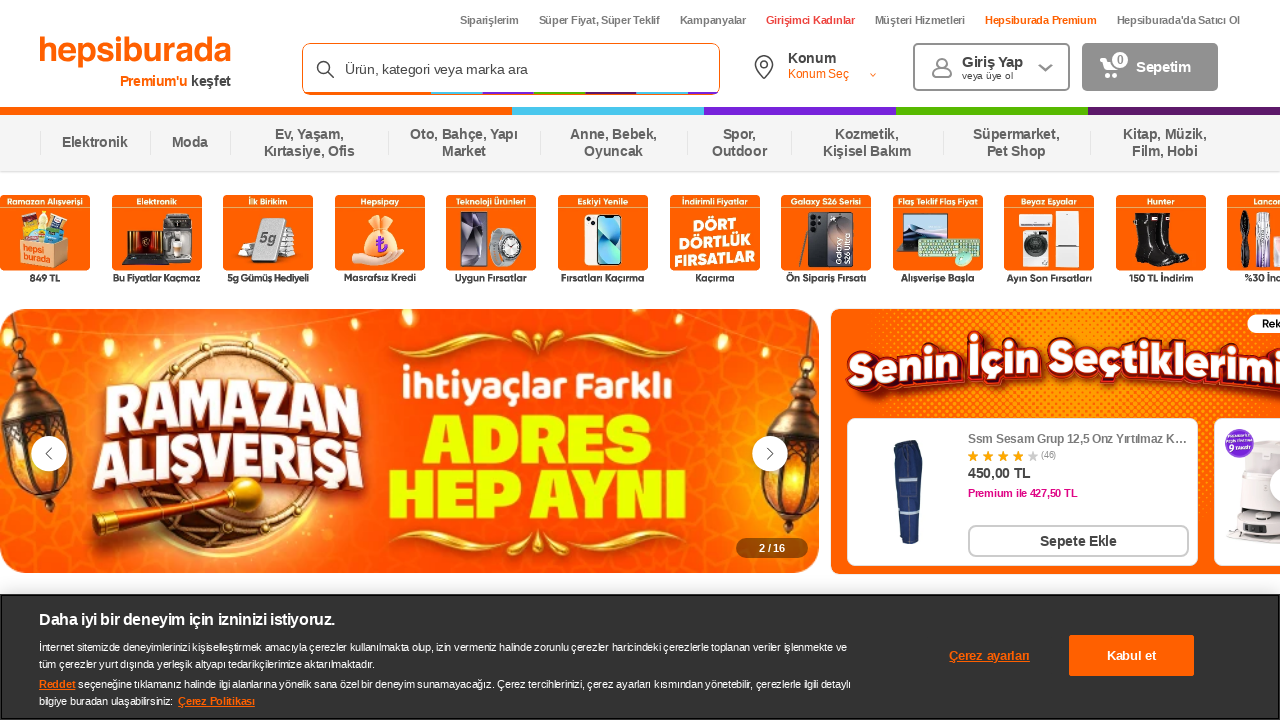